Tests a currency converter by entering a value of 2300 and waiting for the BRL currency result to appear on the page.

Starting URL: https://financeone.com.br/conversor-de-moedas/

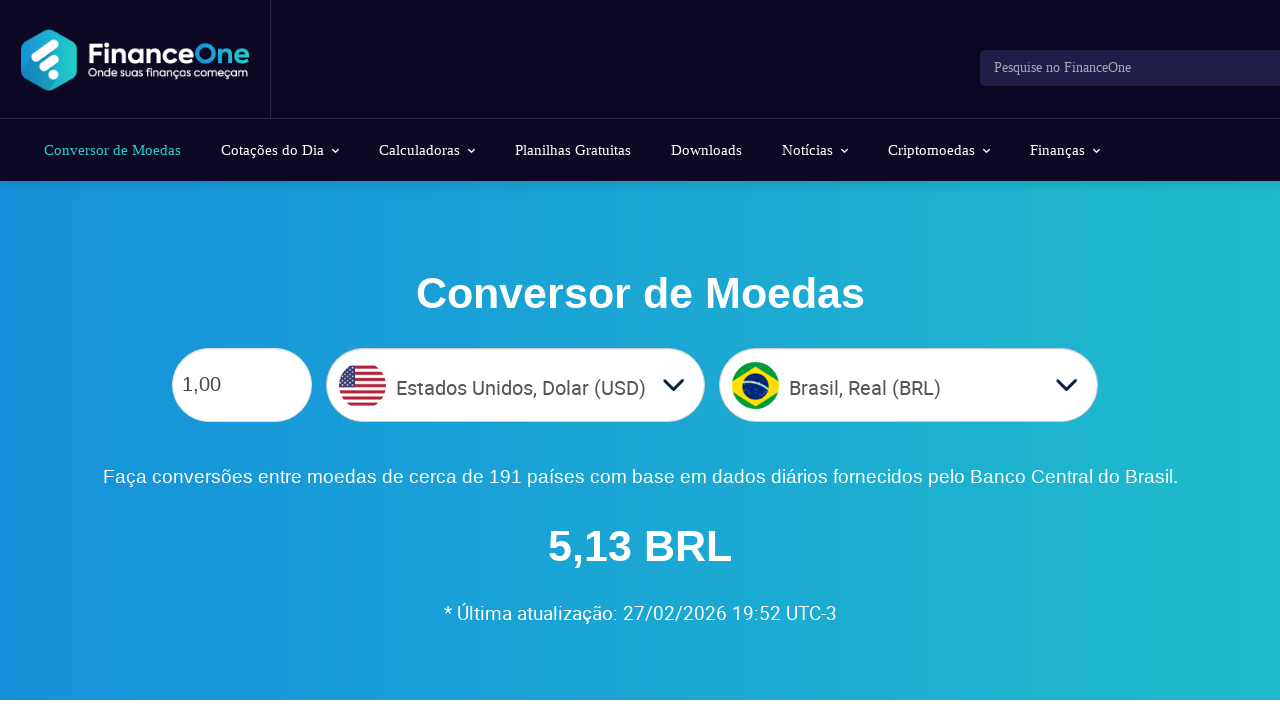

Currency input field loaded
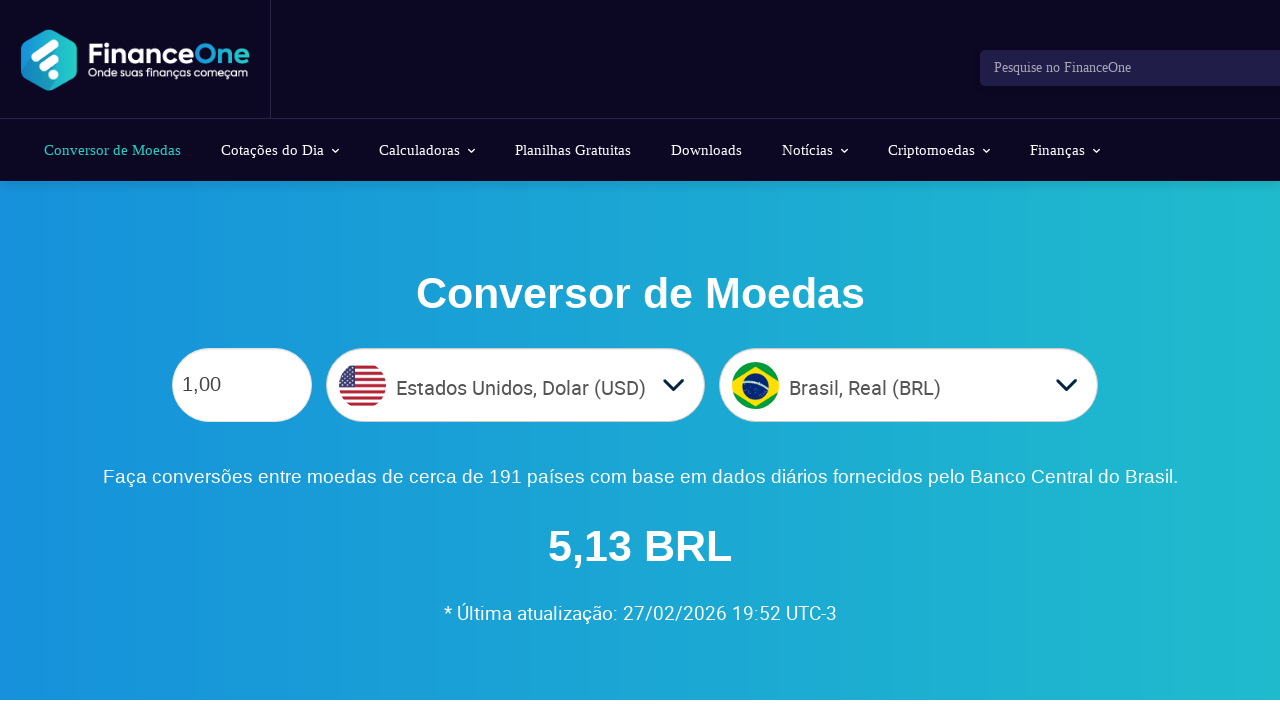

Entered value 2300 in currency input field on #currency-value
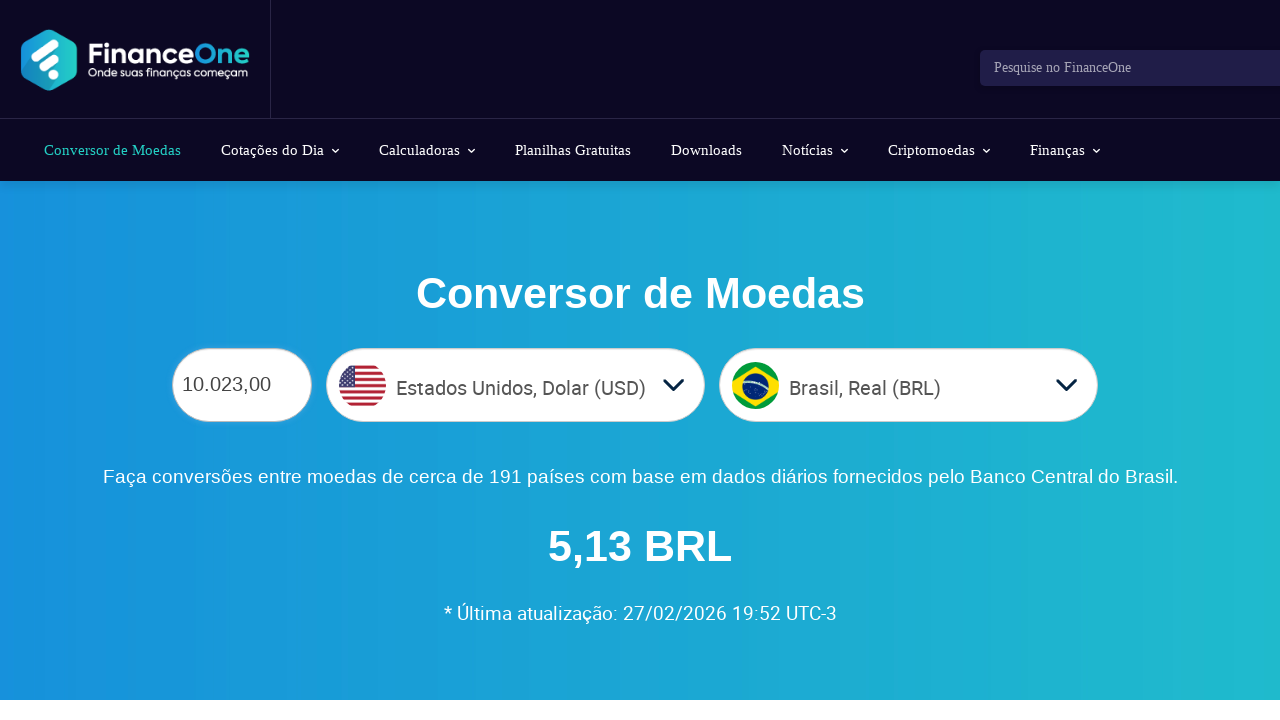

BRL currency result appeared on the page
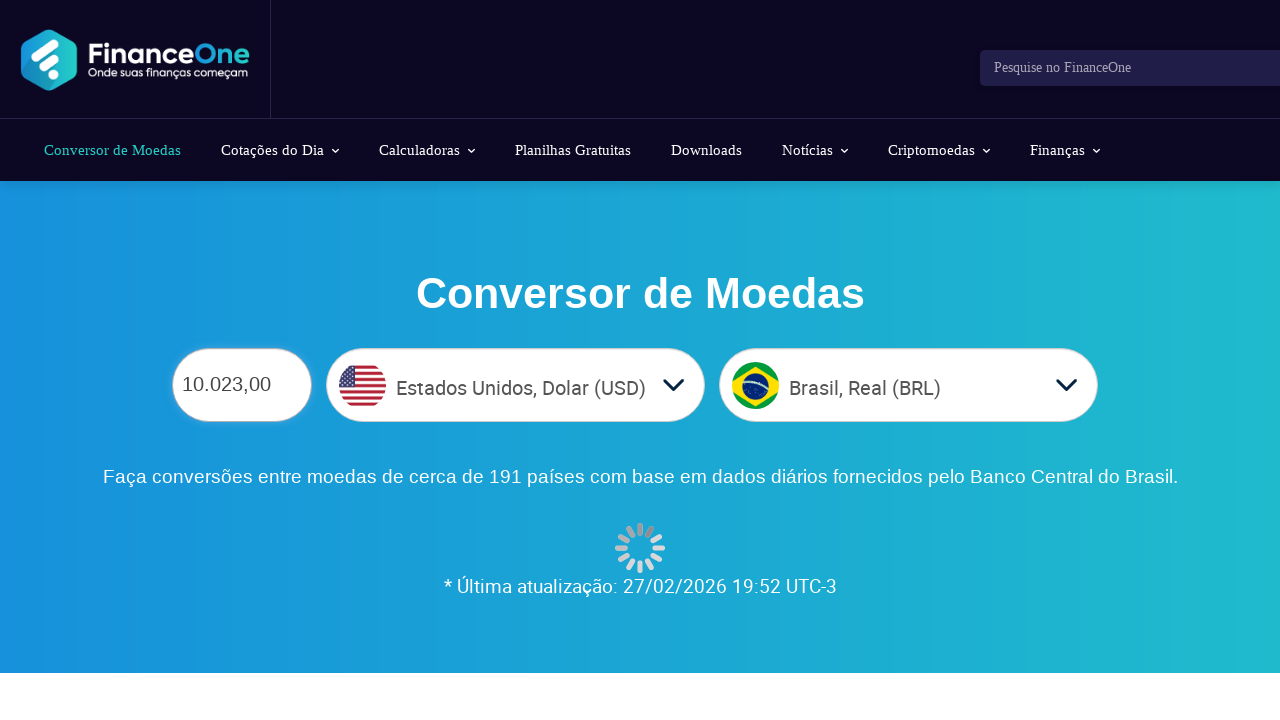

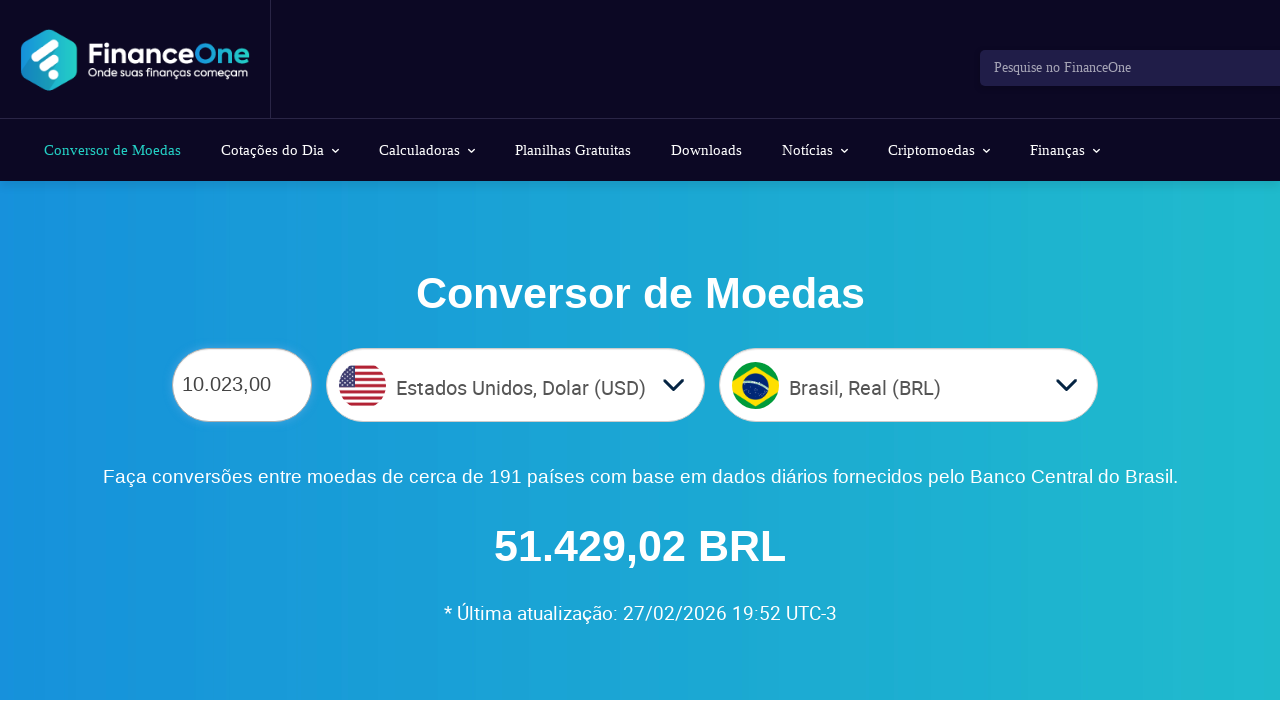